Navigates to JPL Space page and clicks the full image button to display the featured image

Starting URL: https://data-class-jpl-space.s3.amazonaws.com/JPL_Space/index.html

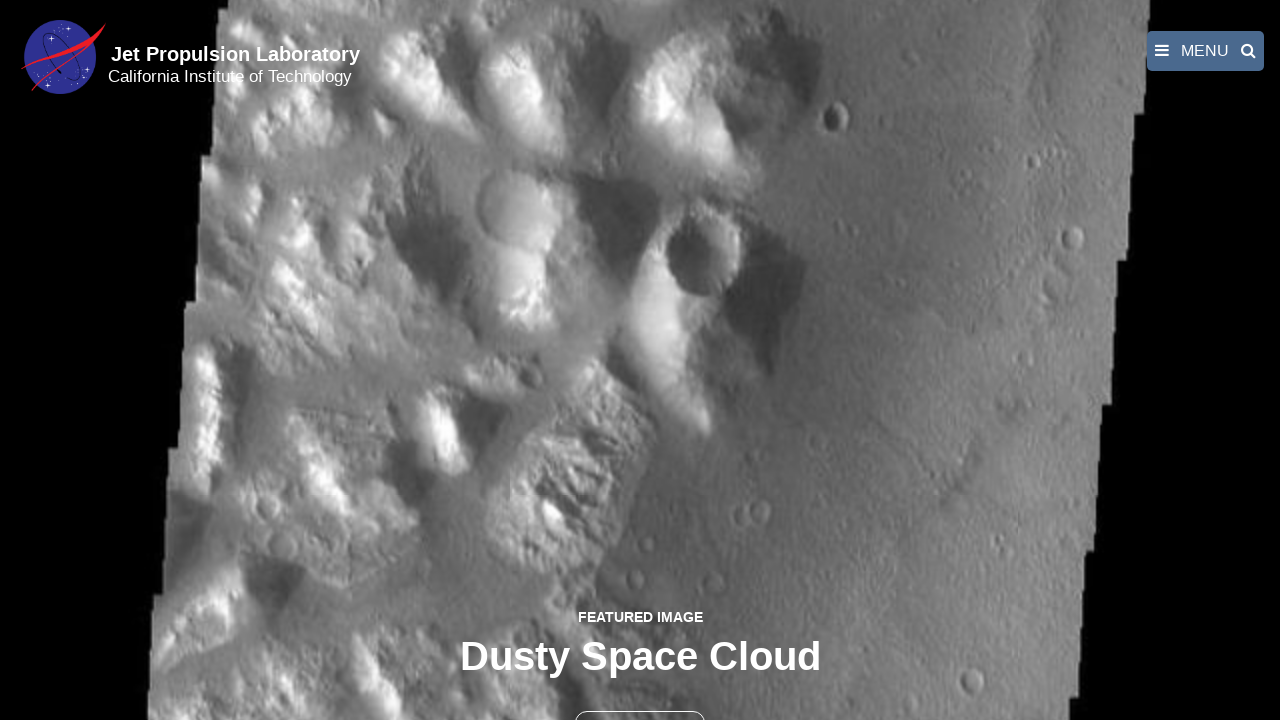

Navigated to JPL Space page
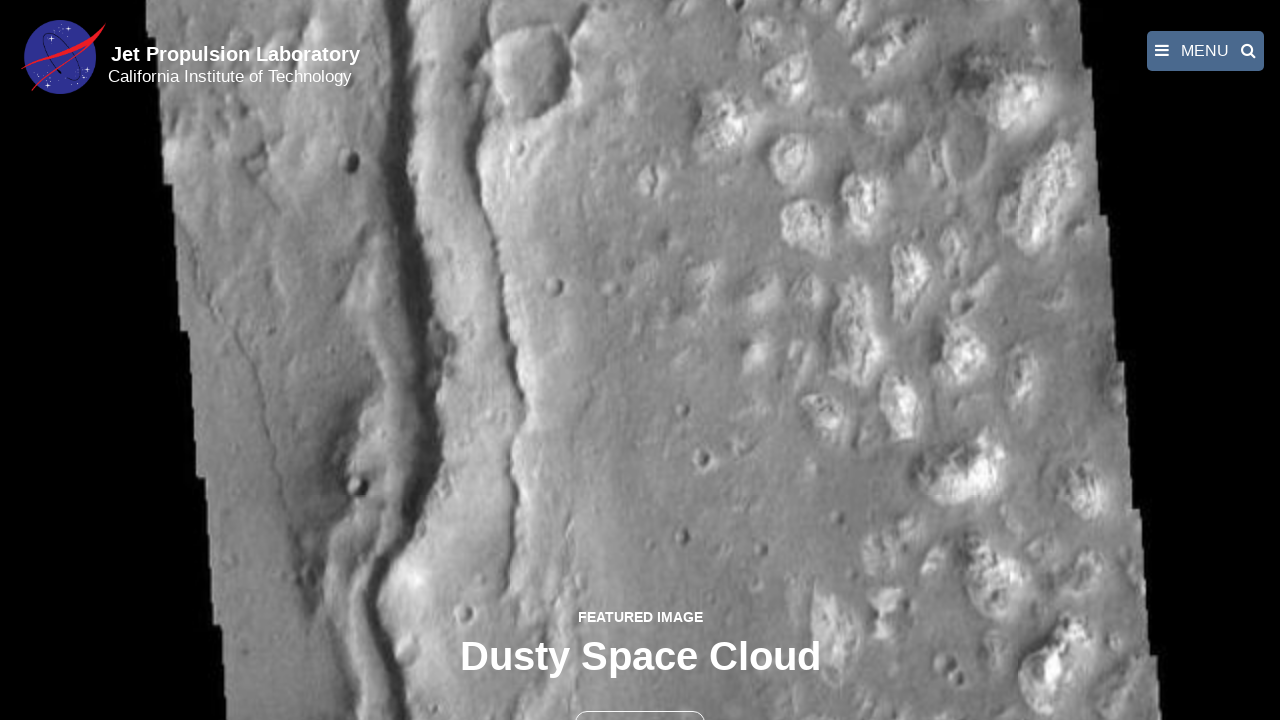

Clicked the full image button to display featured image at (640, 699) on button >> nth=1
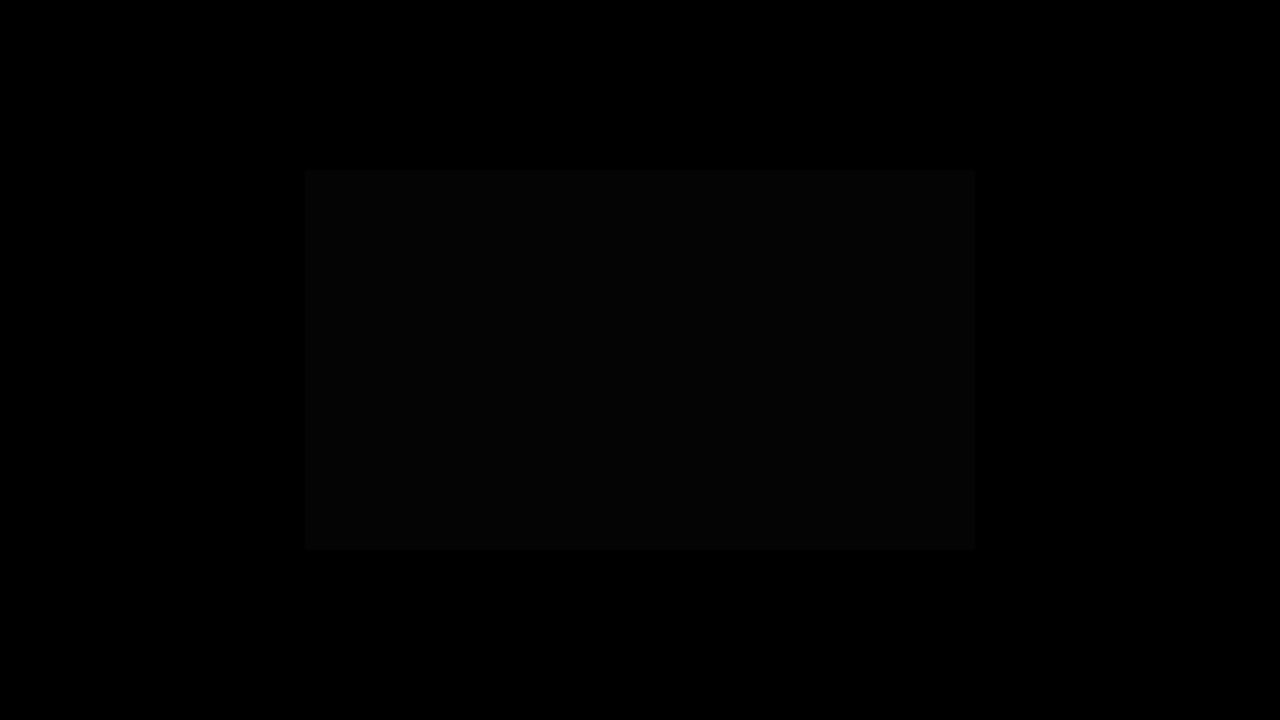

Full-size featured image loaded
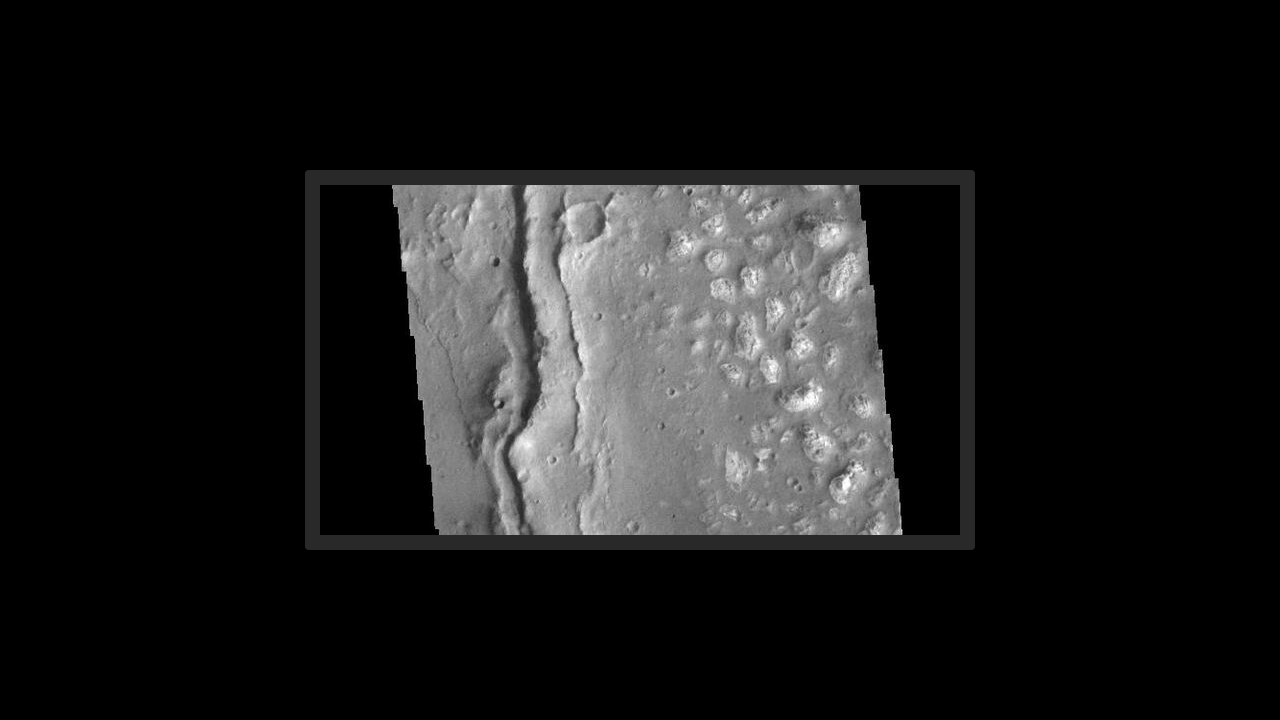

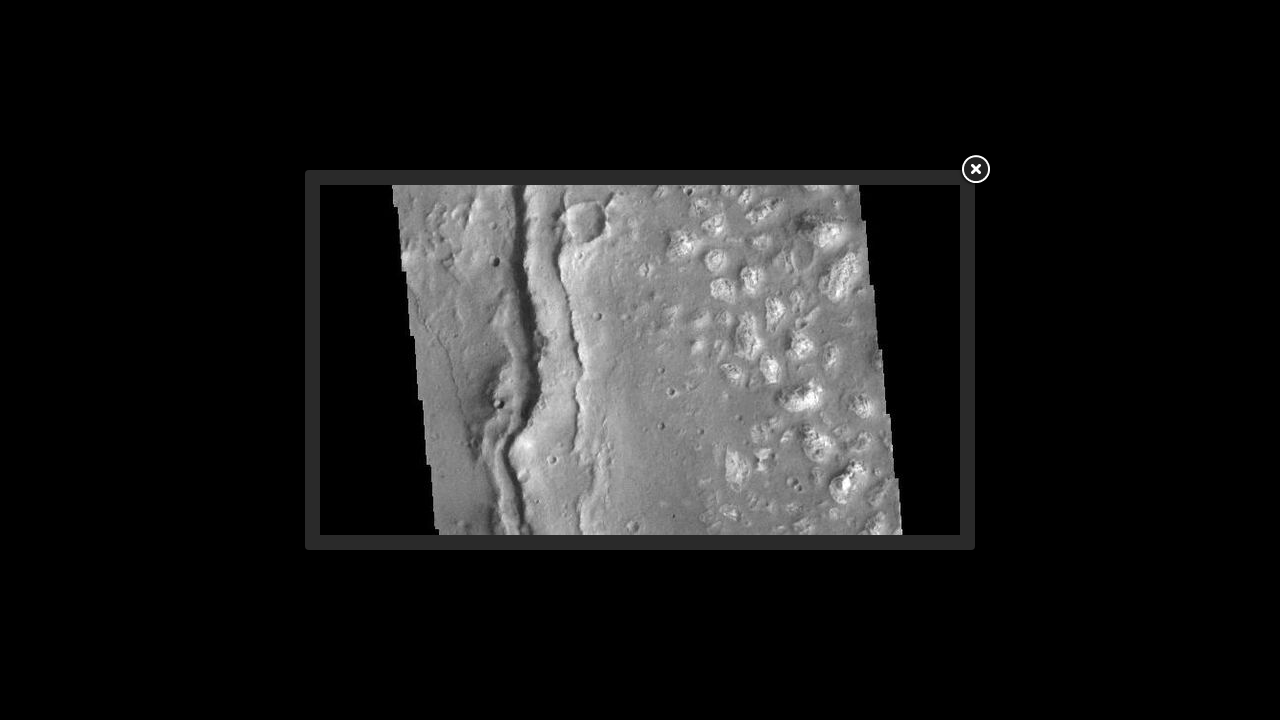